Tests text comparison tool by entering text in the first input field, copying it using keyboard shortcuts, and pasting it into the second input field

Starting URL: https://text-compare.com/

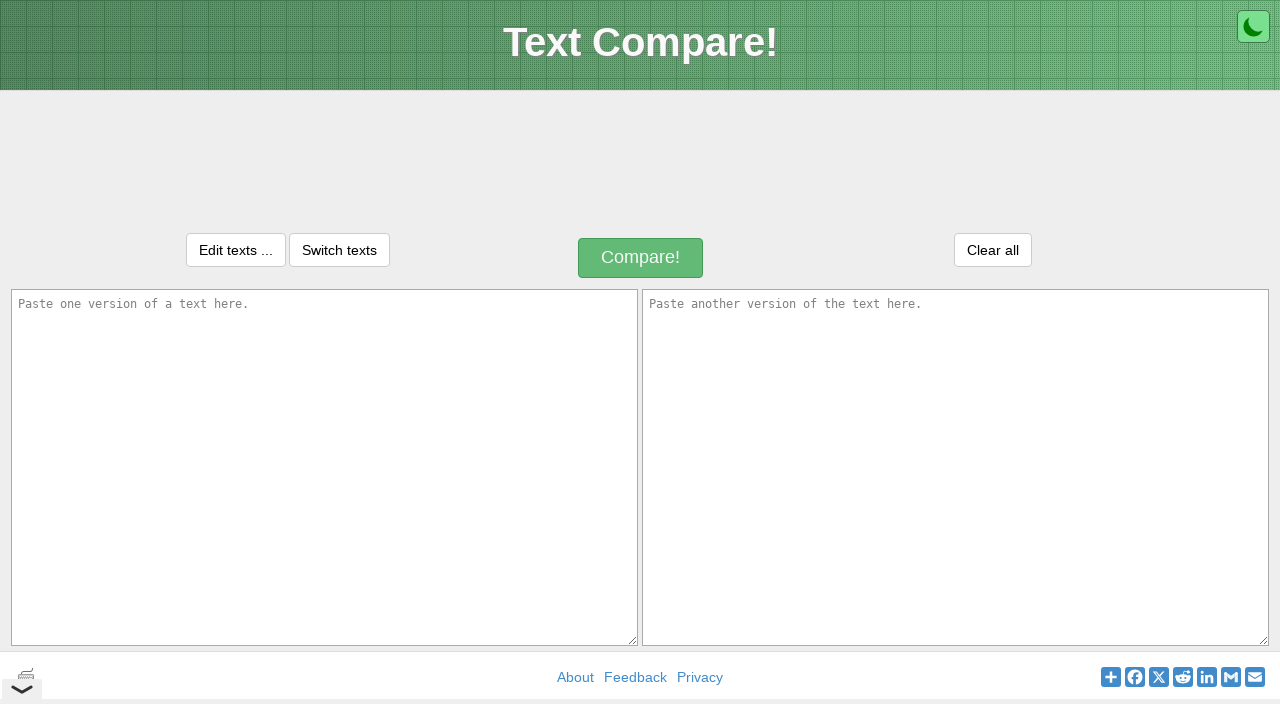

Entered 'welcome to selenium' in the first input field on textarea#inputText1
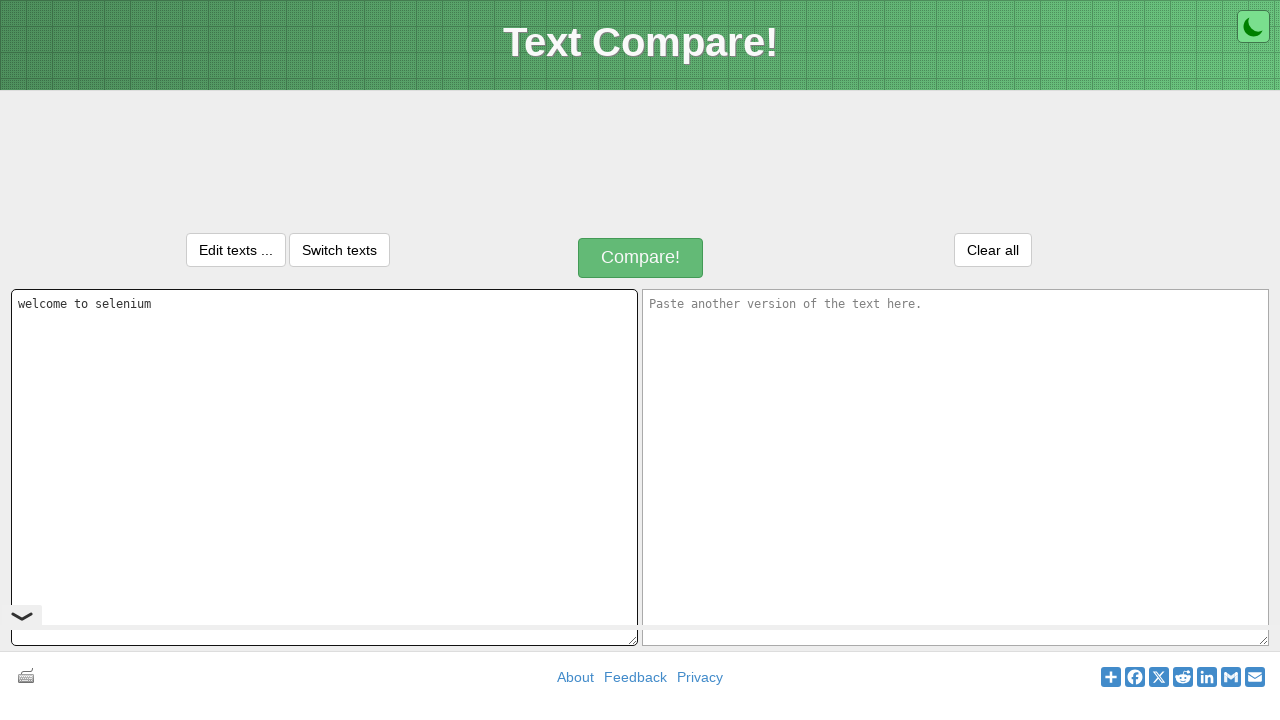

Selected all text in first input field using Ctrl+A on textarea#inputText1
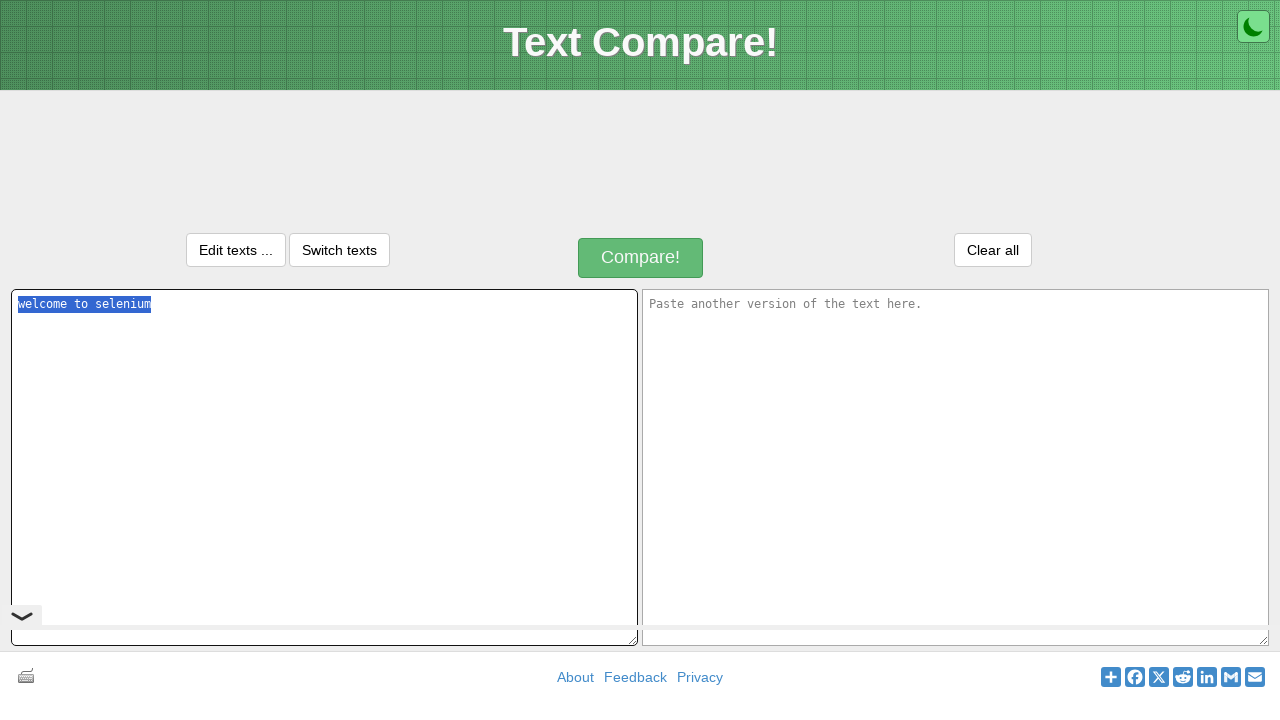

Copied selected text from first input field using Ctrl+C on textarea#inputText1
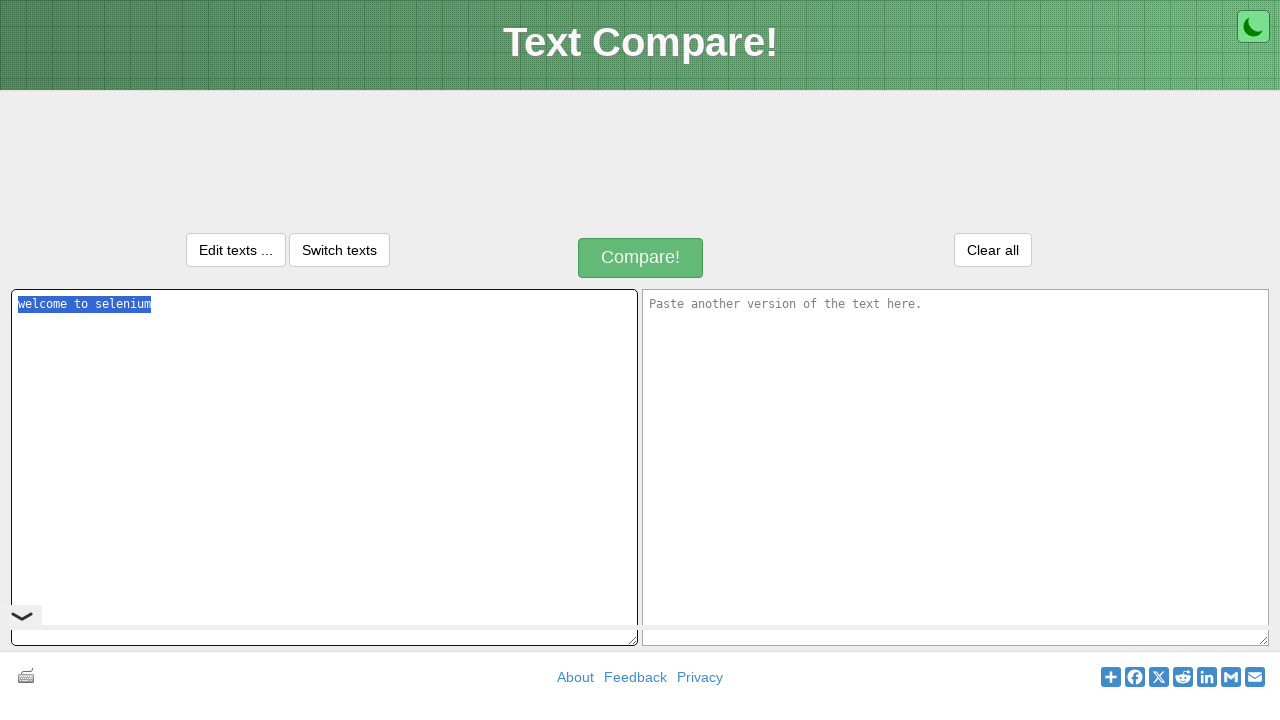

Focused on the second input field on textarea#inputText2
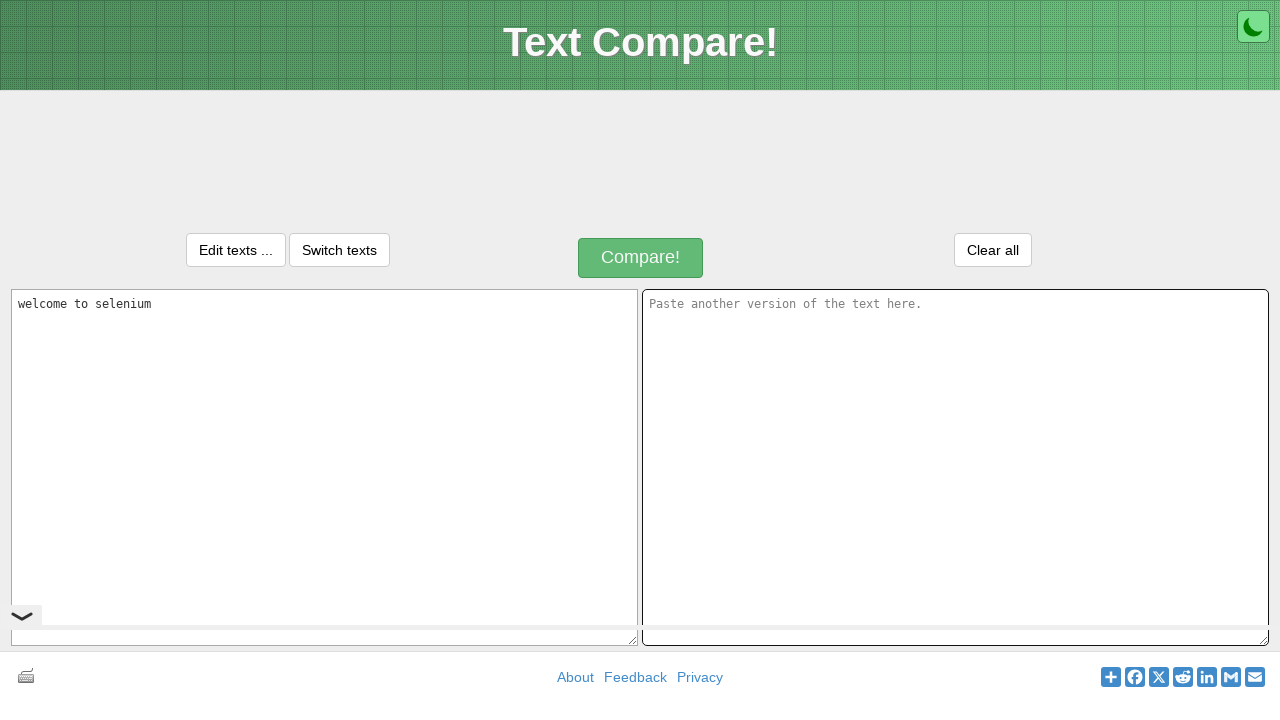

Pasted copied text into second input field using Ctrl+V on textarea#inputText2
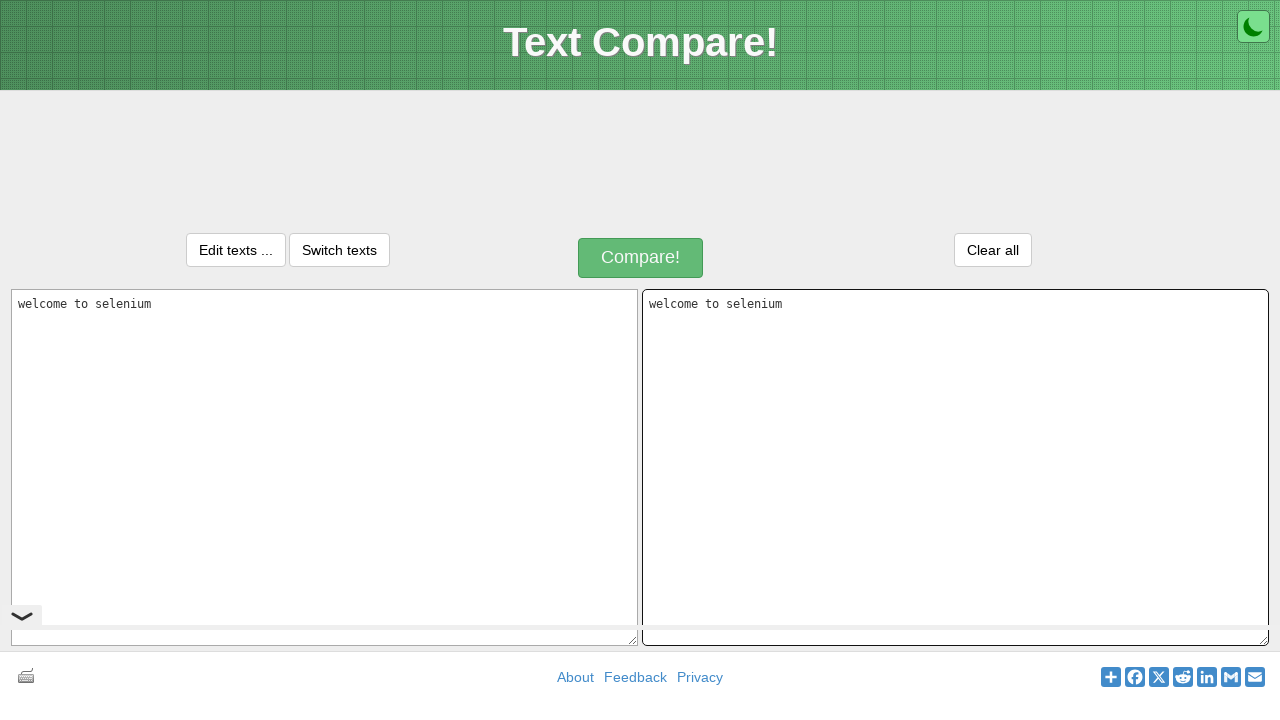

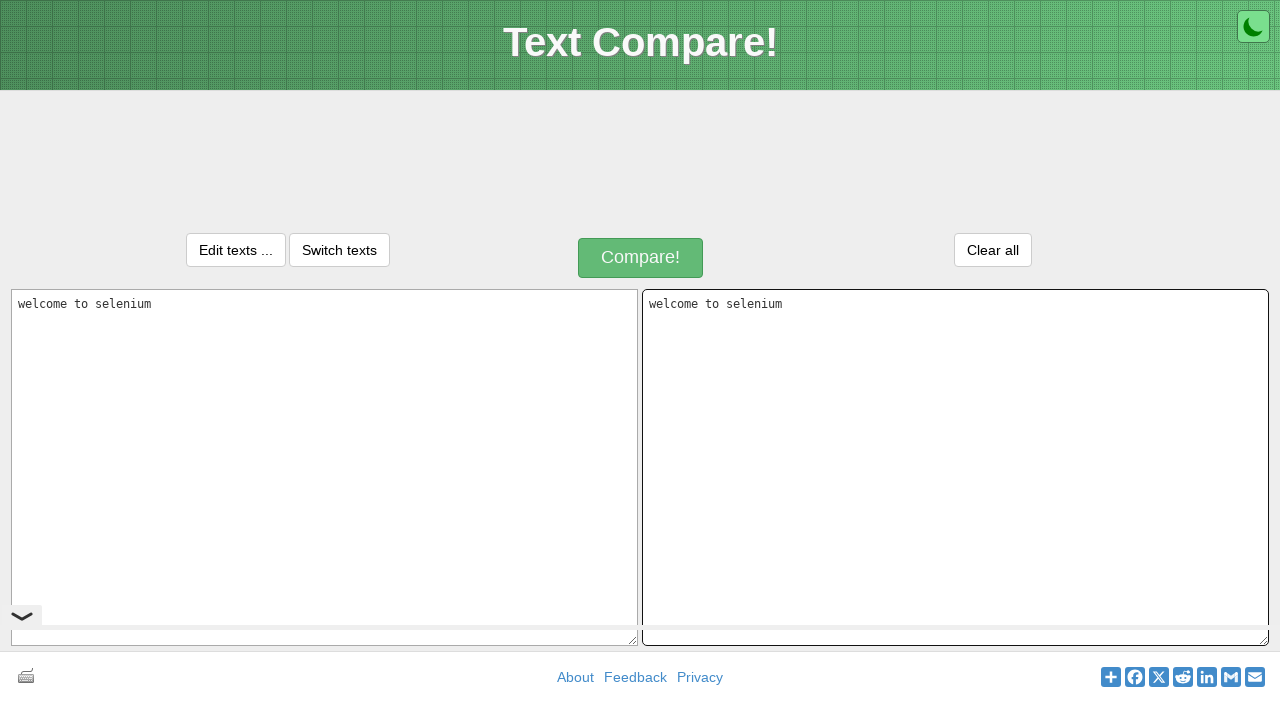